Navigates to Card Kingdom website and retrieves the page title to verify the page loads successfully

Starting URL: https://cardkingdom.com

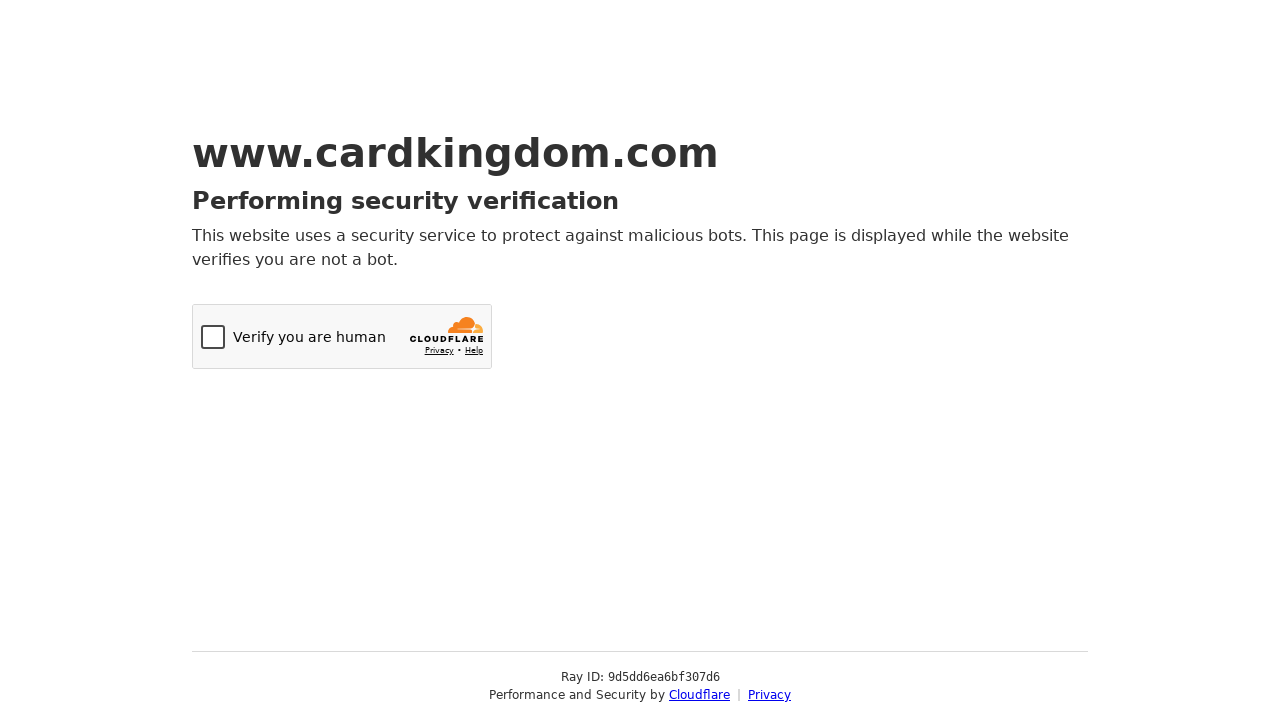

Navigated to Card Kingdom website
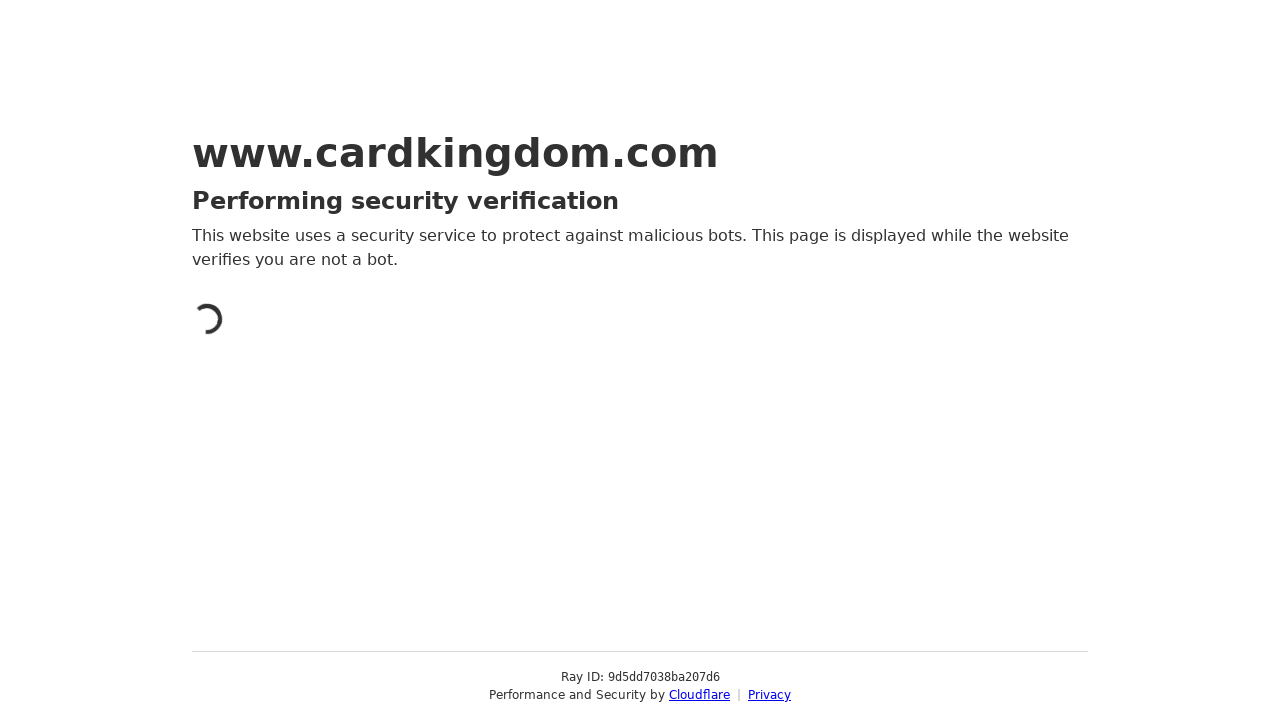

Page reached domcontentloaded state
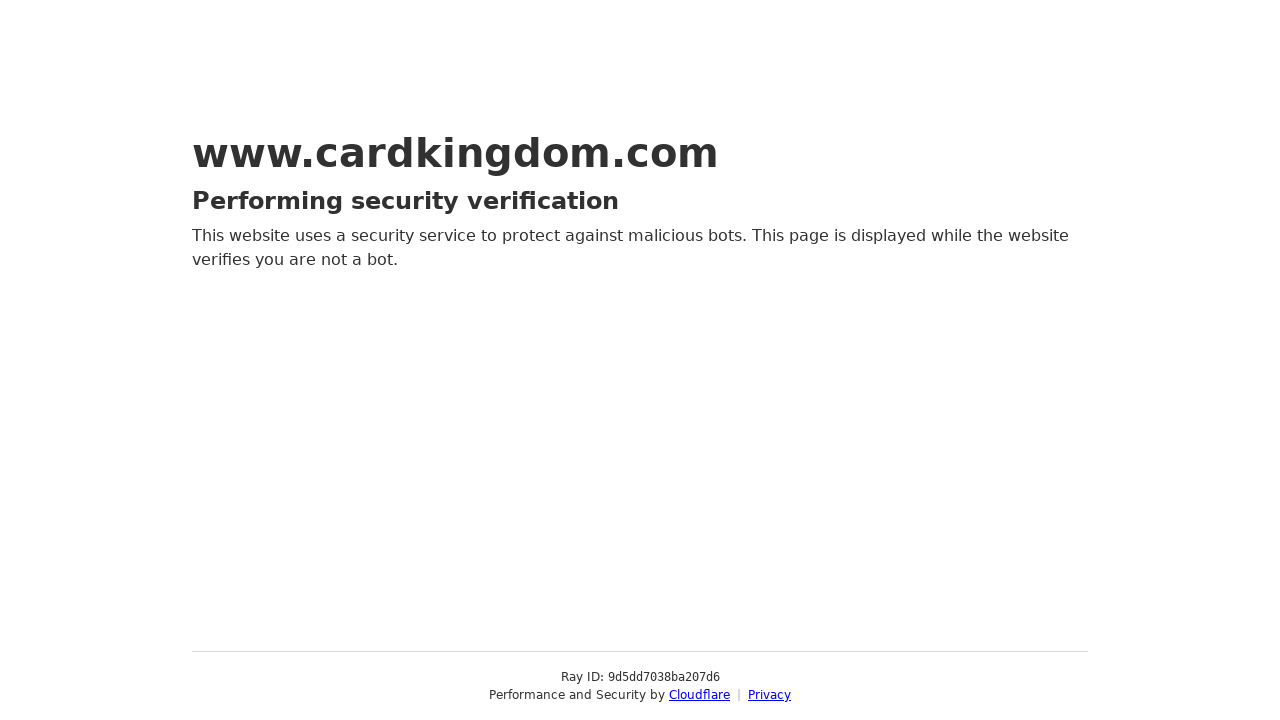

Retrieved page title: Just a moment...
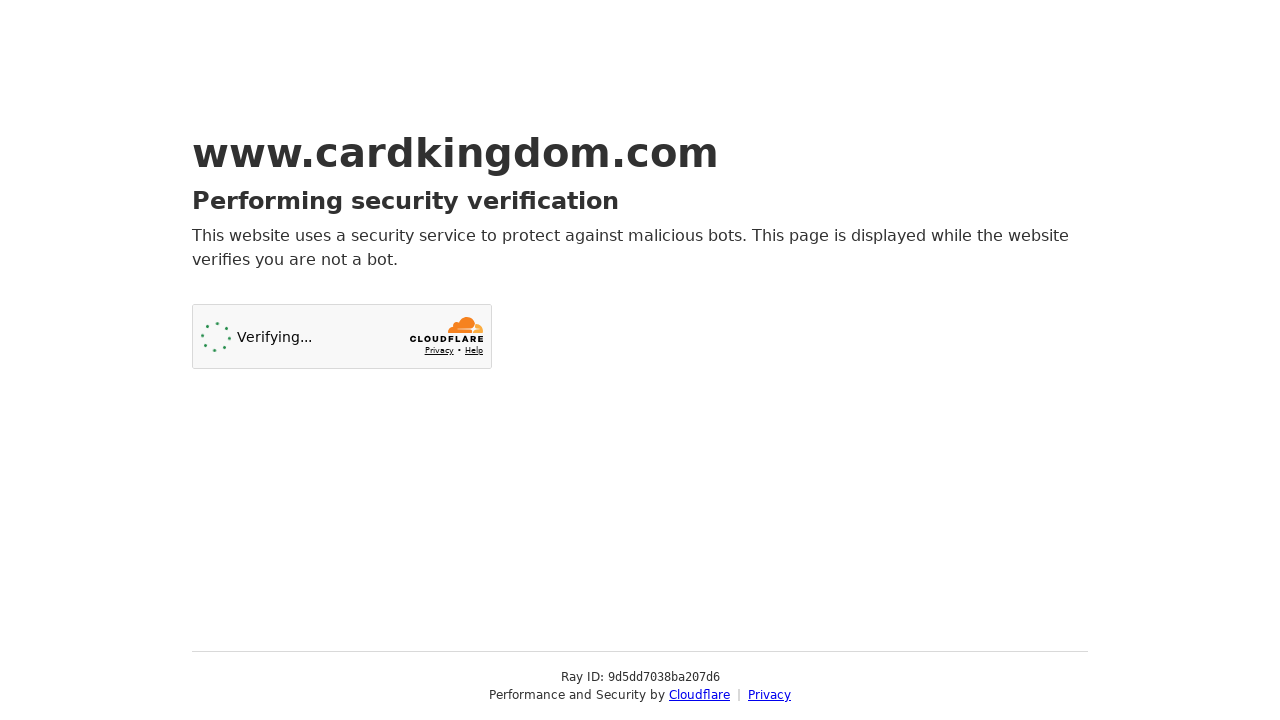

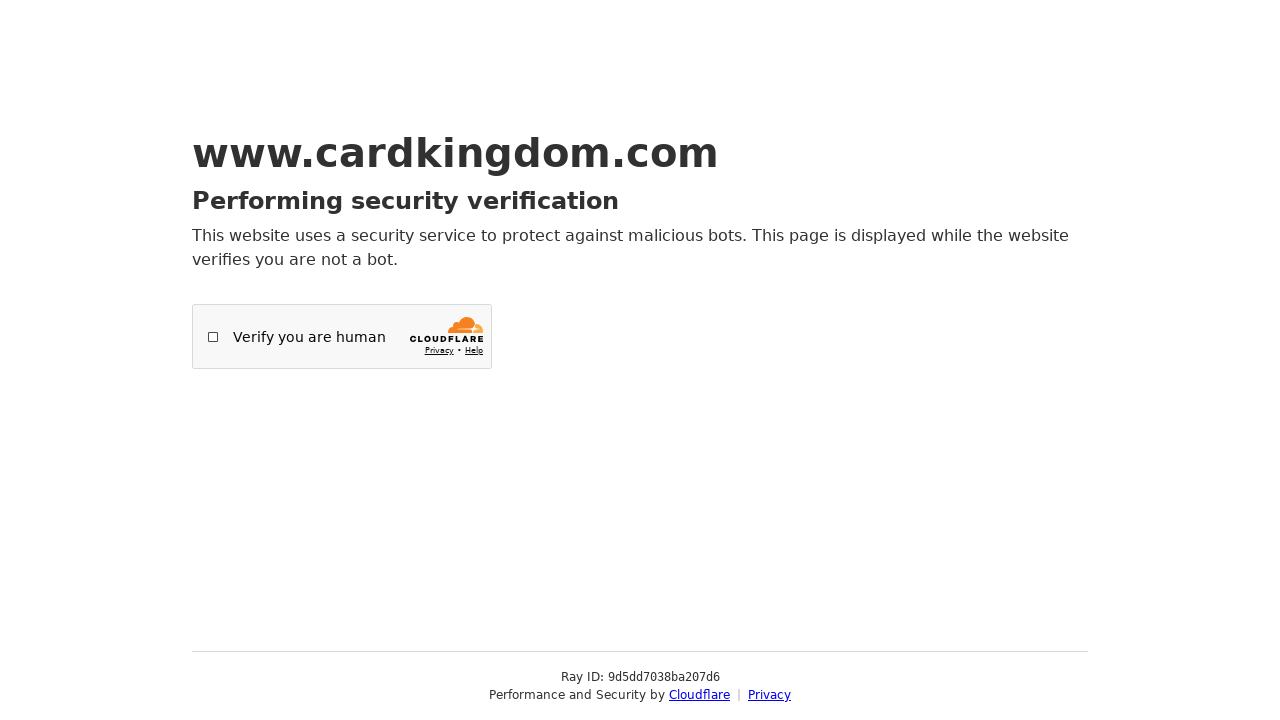